Tests the text box functionality on DemoQA by filling in the full name field with a sample value

Starting URL: https://demoqa.com/text-box

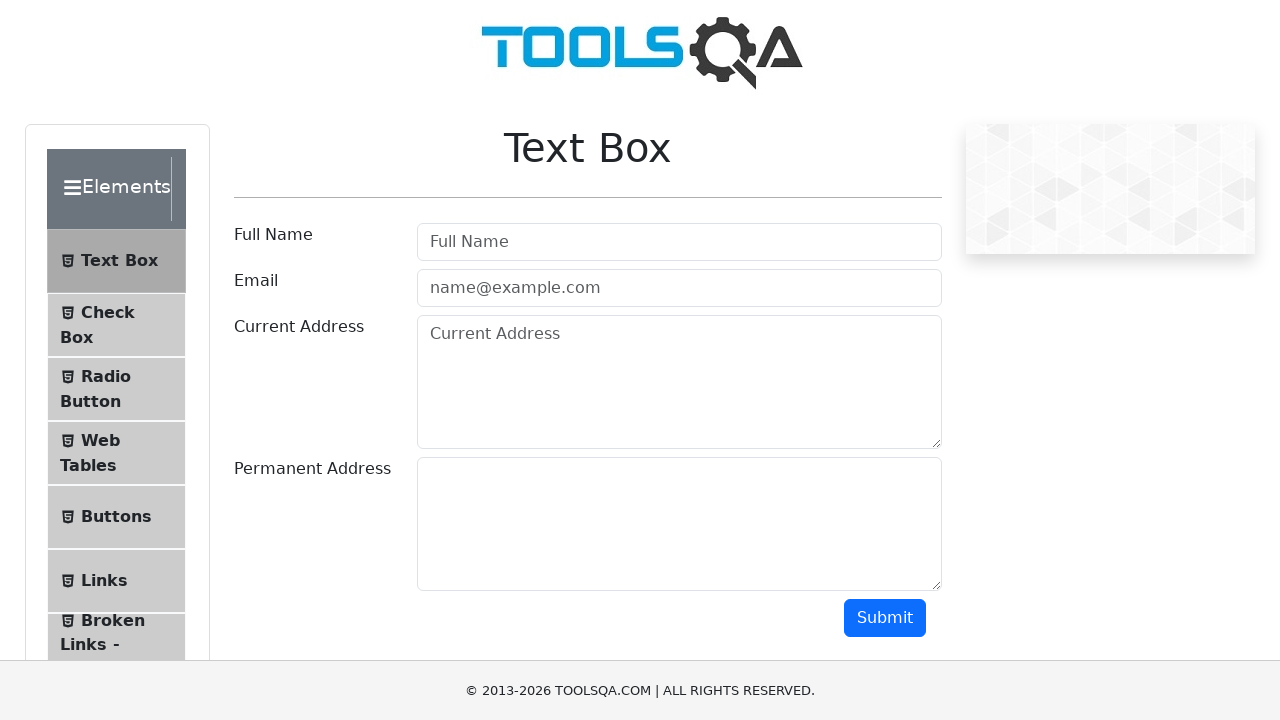

Filled full name field with 'jimmmy' on .form-control
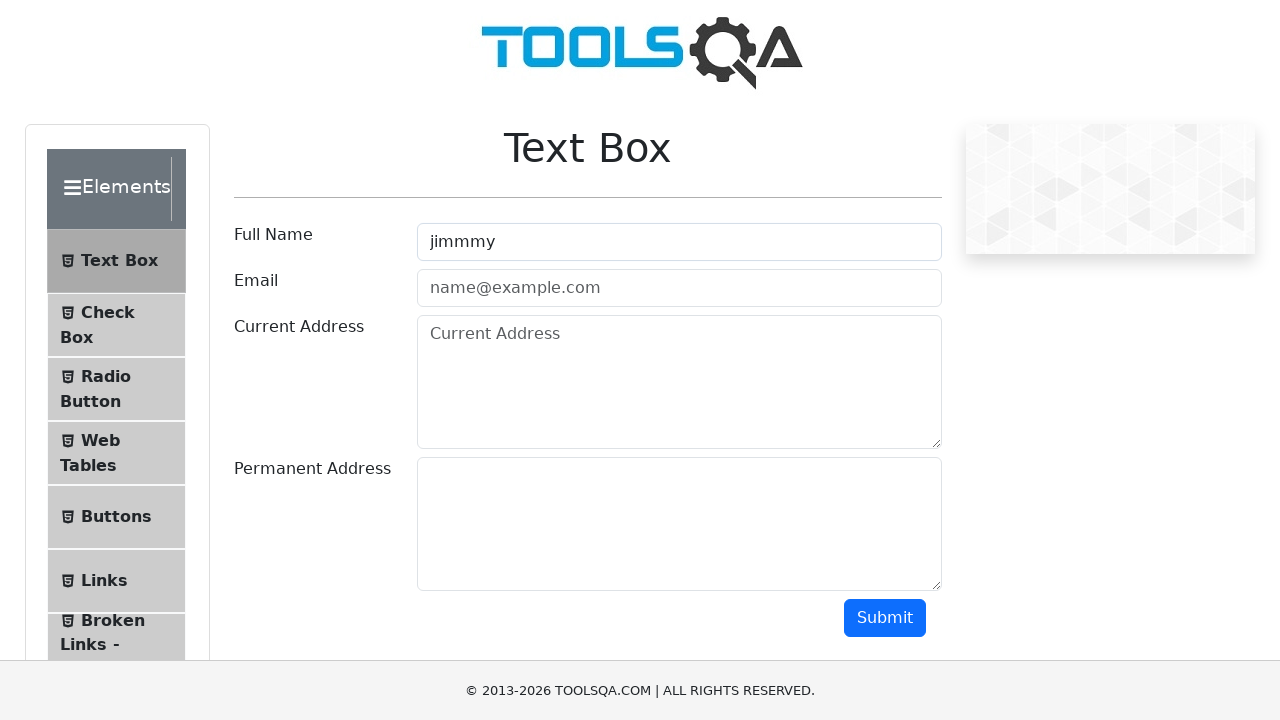

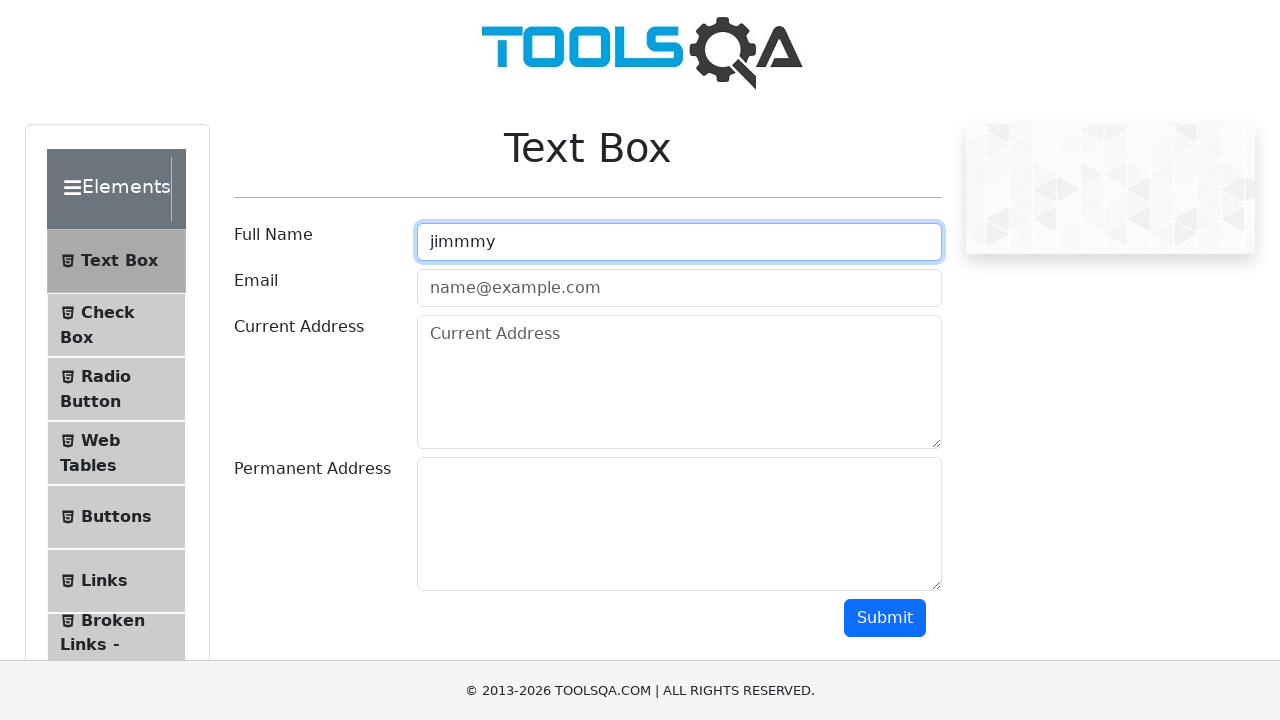